Tests slides.com presentation navigation by entering fullscreen mode and navigating through slides using down and right navigation buttons until the end of the presentation is reached.

Starting URL: https://slides.com/jtemporal/test/#/

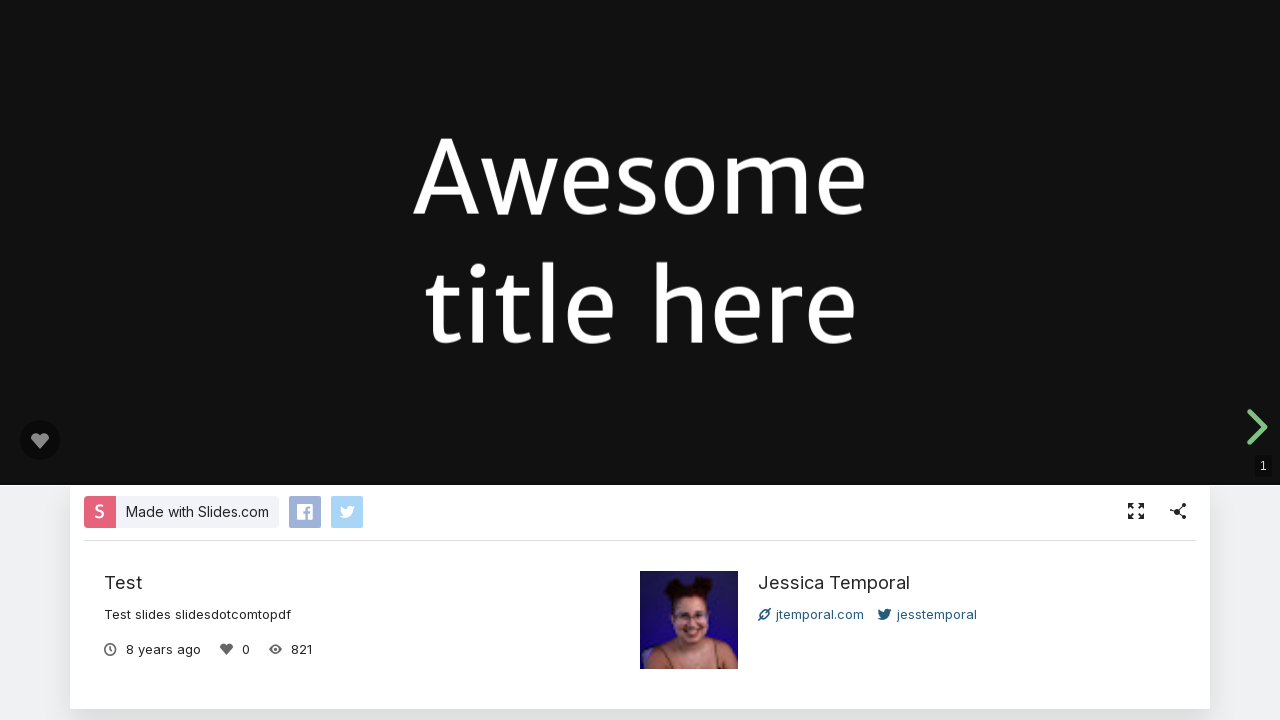

Removed pill UI elements using JavaScript
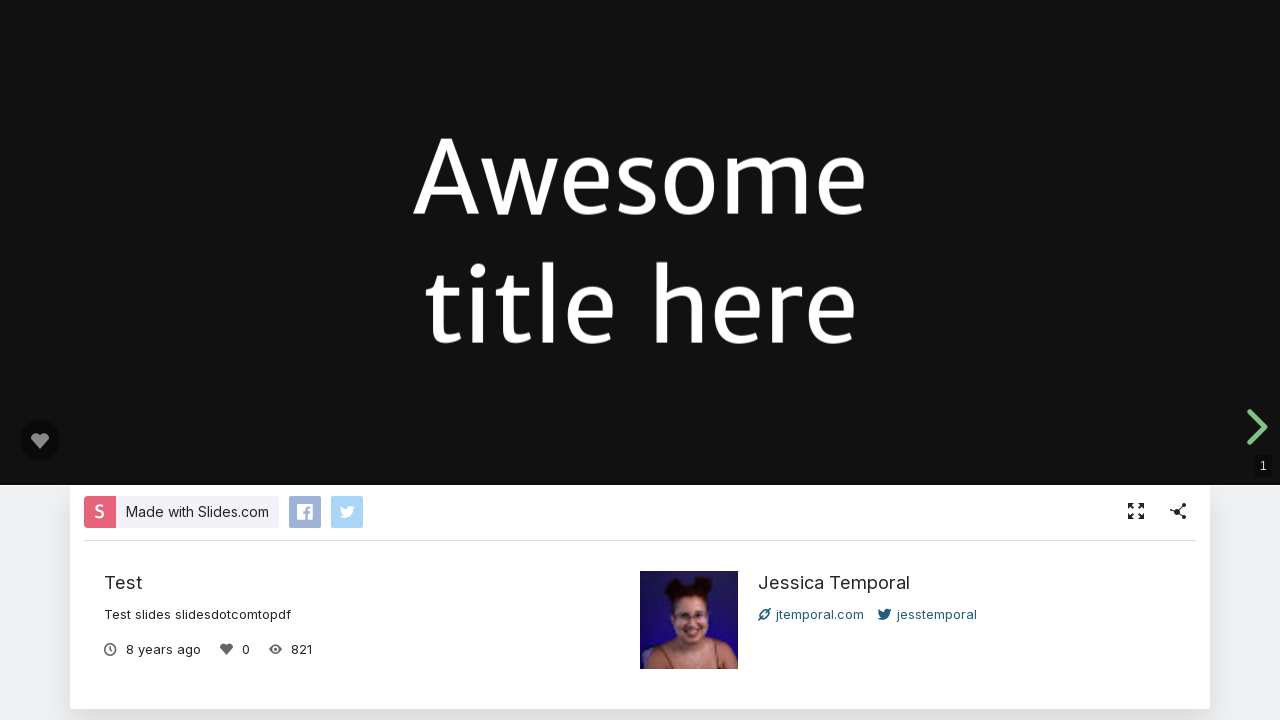

Removed kudos-button UI element using JavaScript
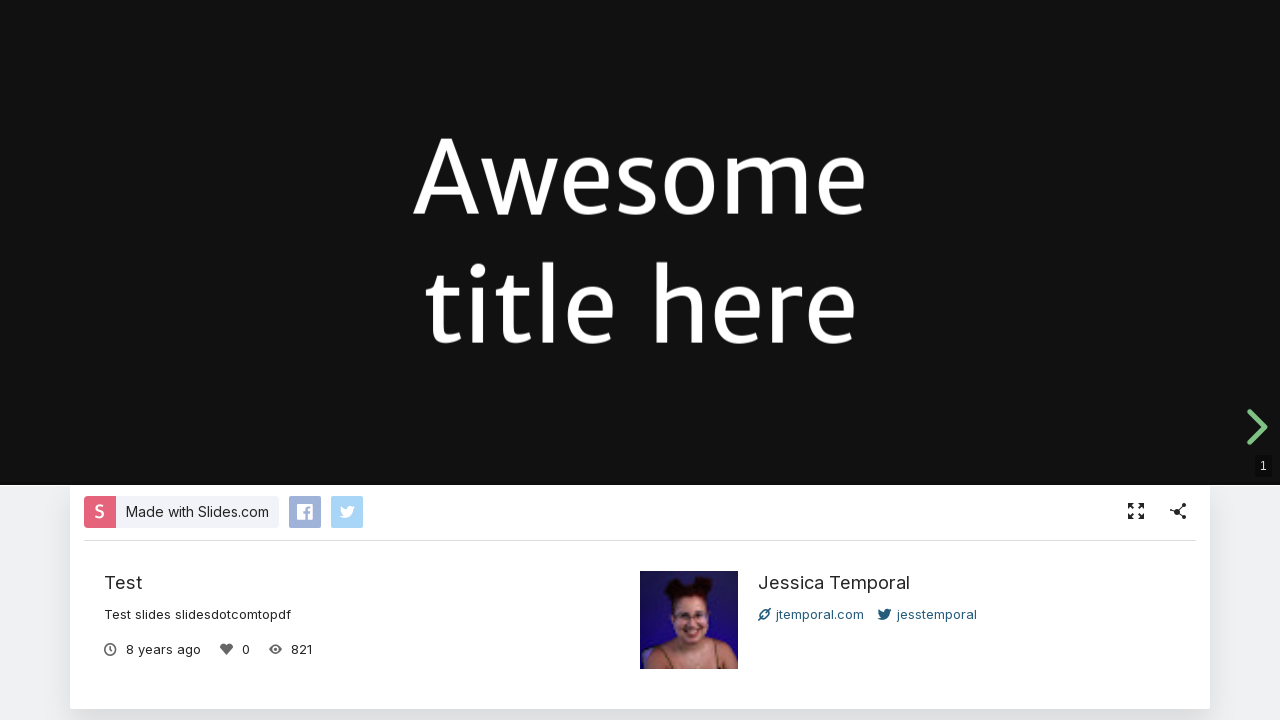

Removed progress UI element using JavaScript
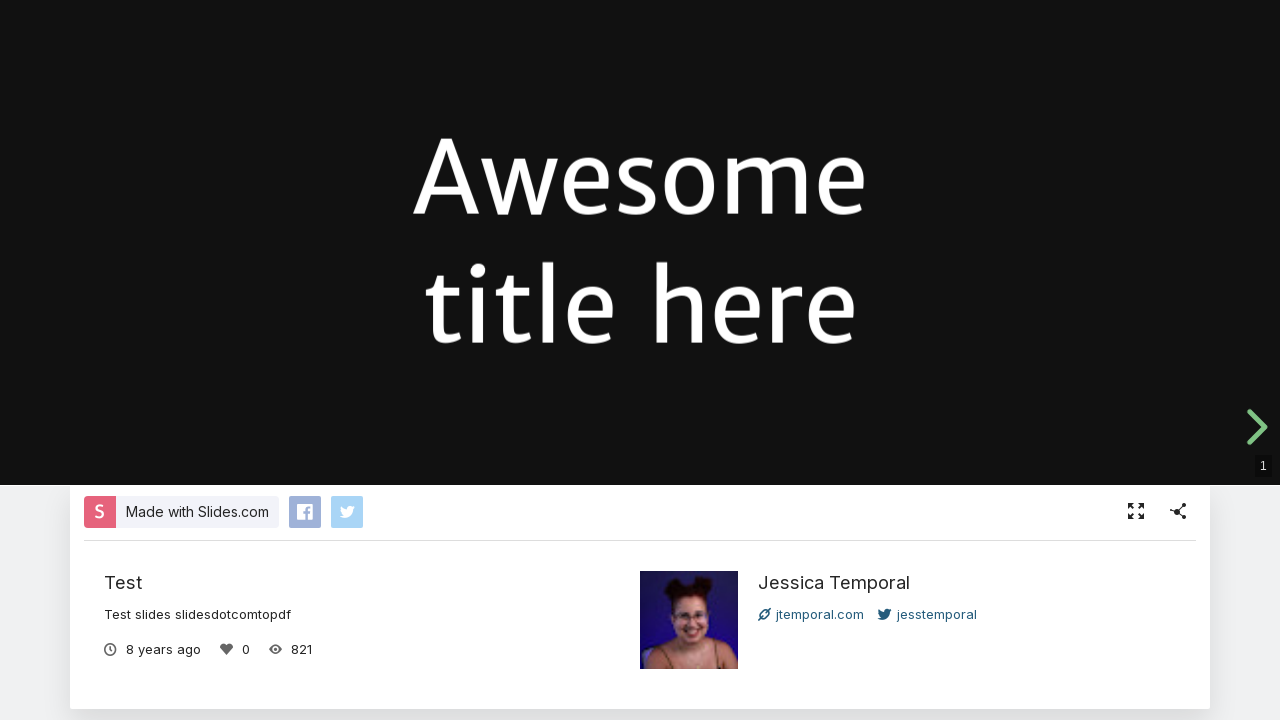

Clicked fullscreen button to enter fullscreen mode at (1136, 512) on .fullscreen-button
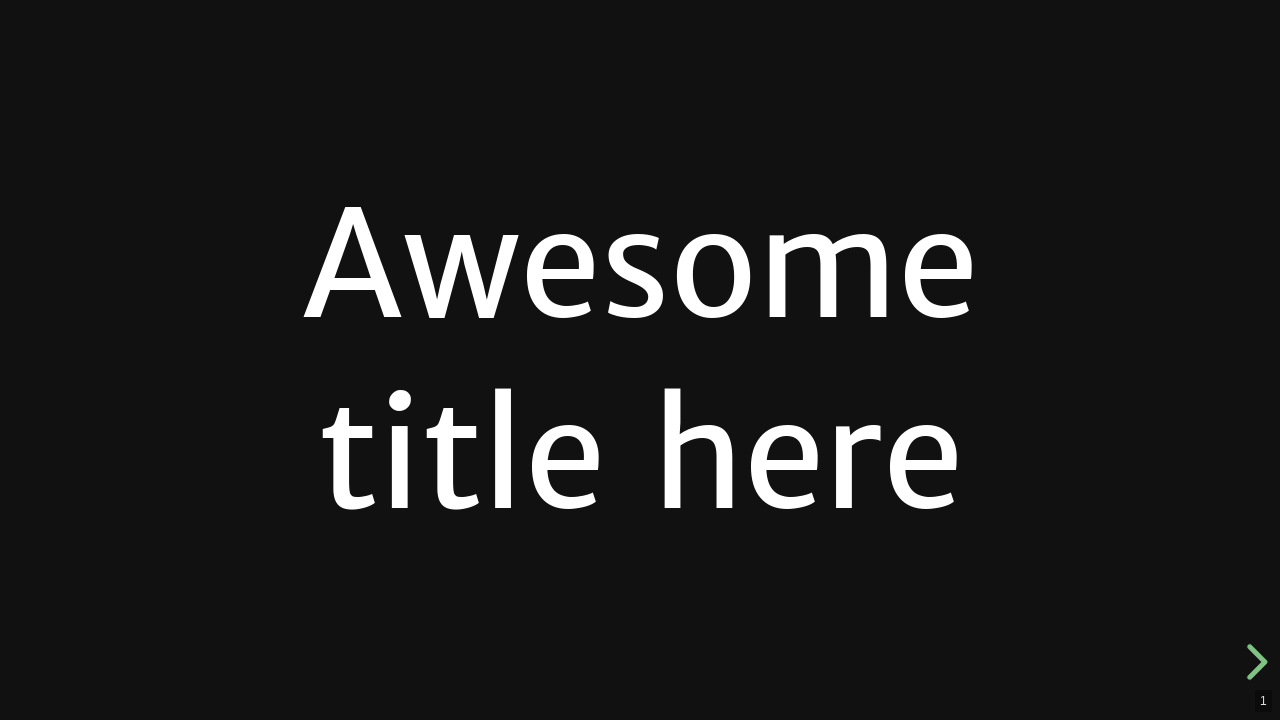

Waited 2 seconds for slide transition
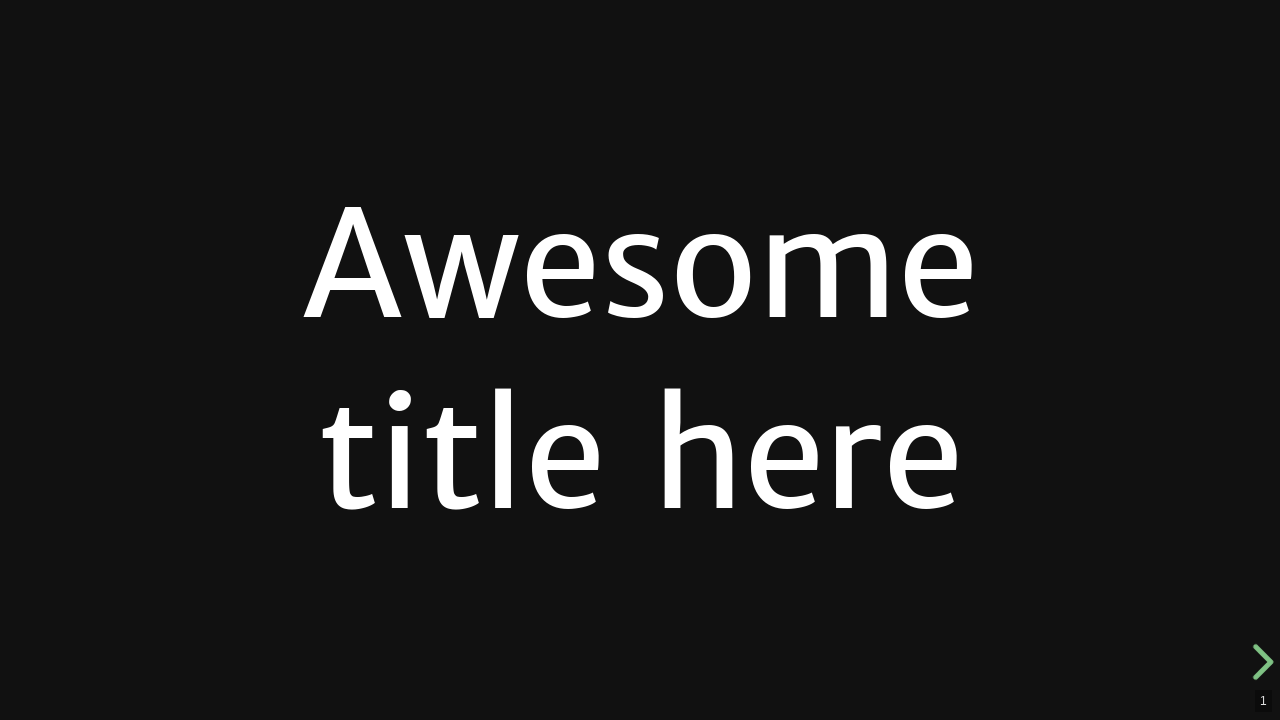

Clicked right navigation button to navigate to next horizontal slide at (1254, 662) on .navigate-right
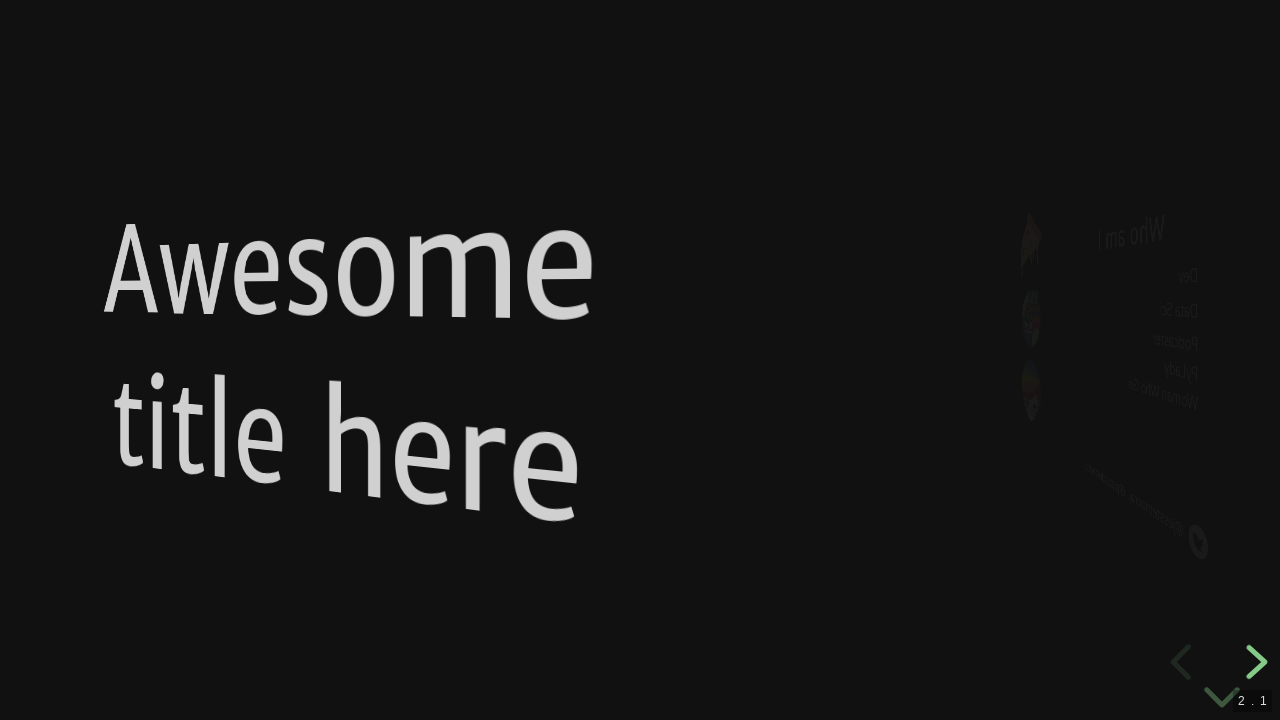

Waited 2 seconds for horizontal slide transition
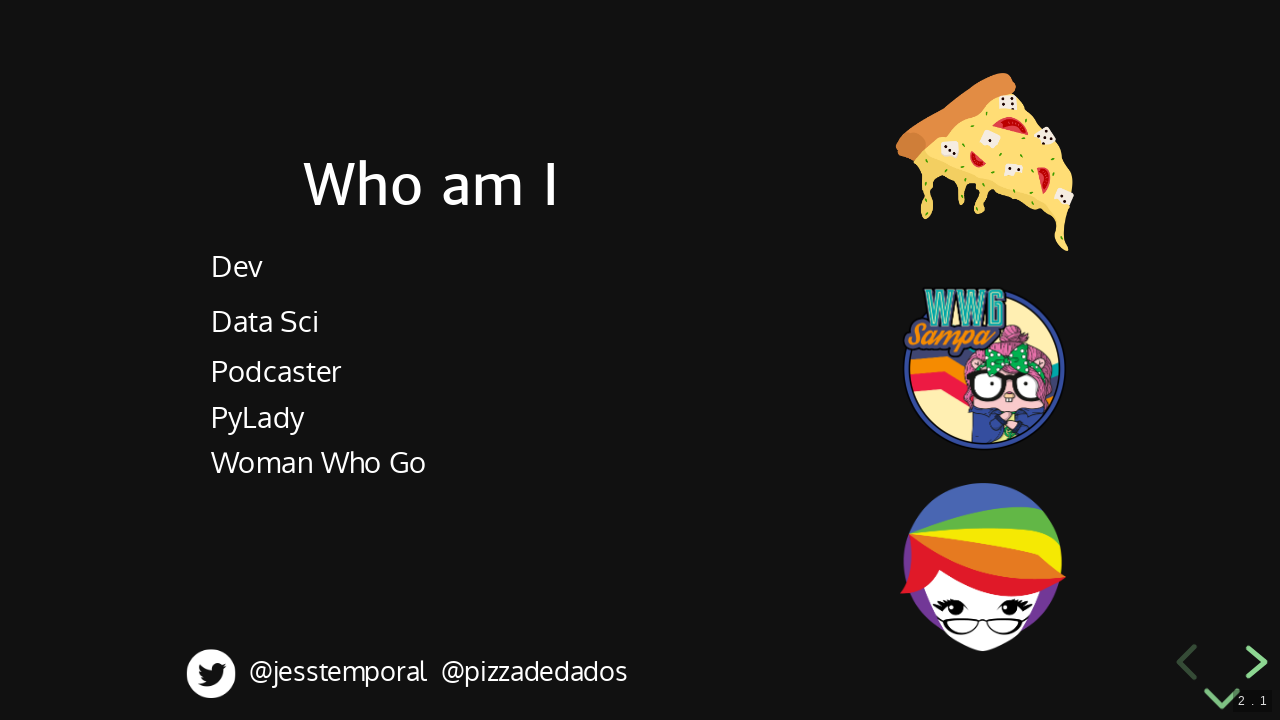

Waited 2 seconds for slide transition
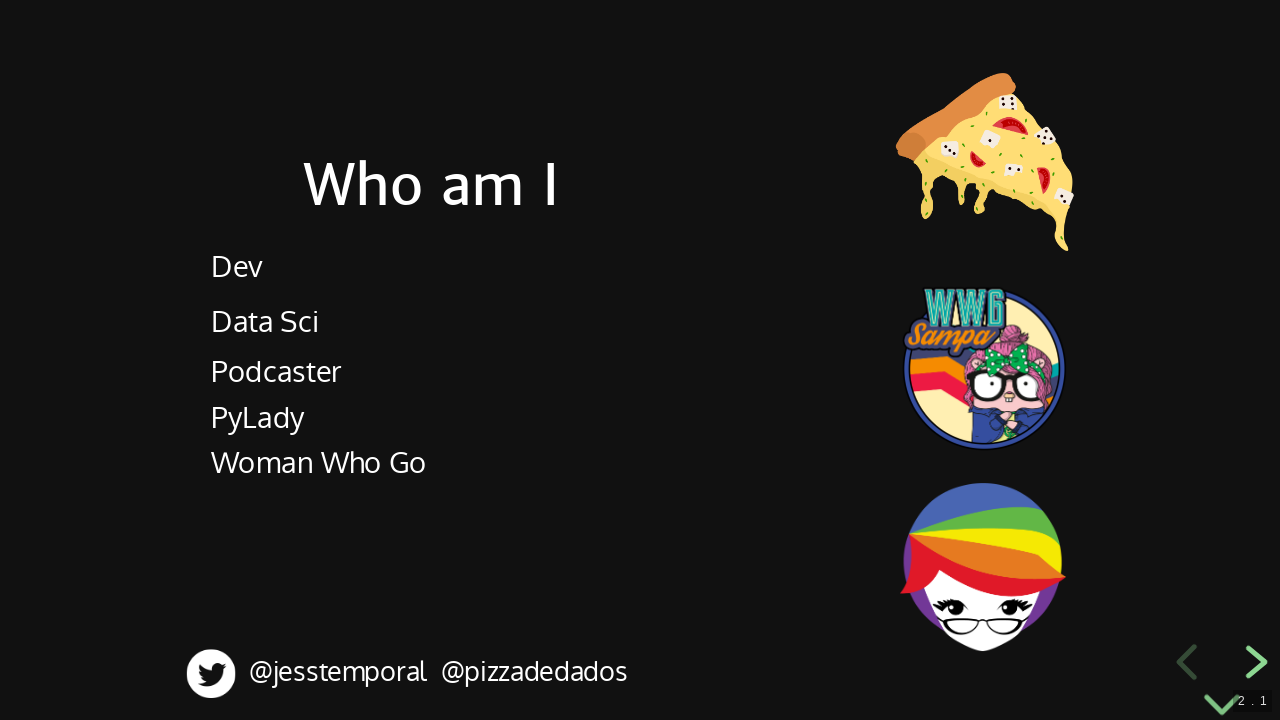

Clicked down navigation button to navigate to next vertical slide at (18, 695) on .navigate-down
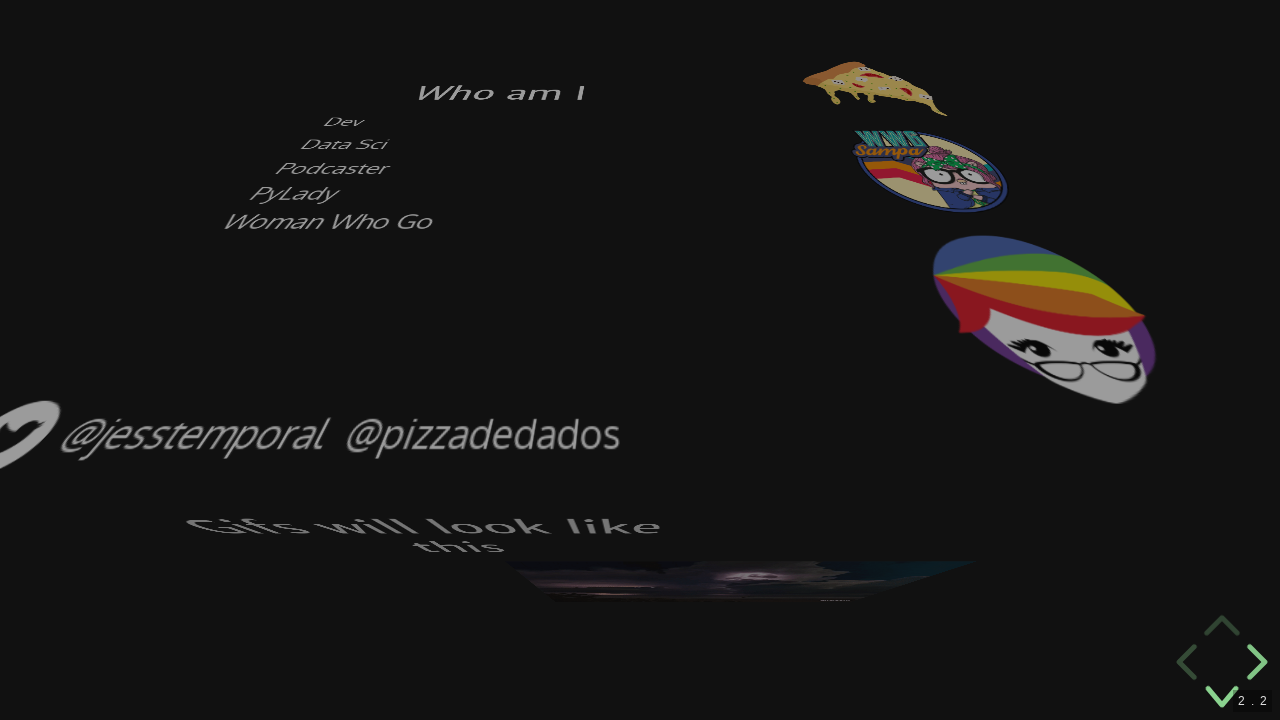

Waited 2 seconds for vertical slide transition
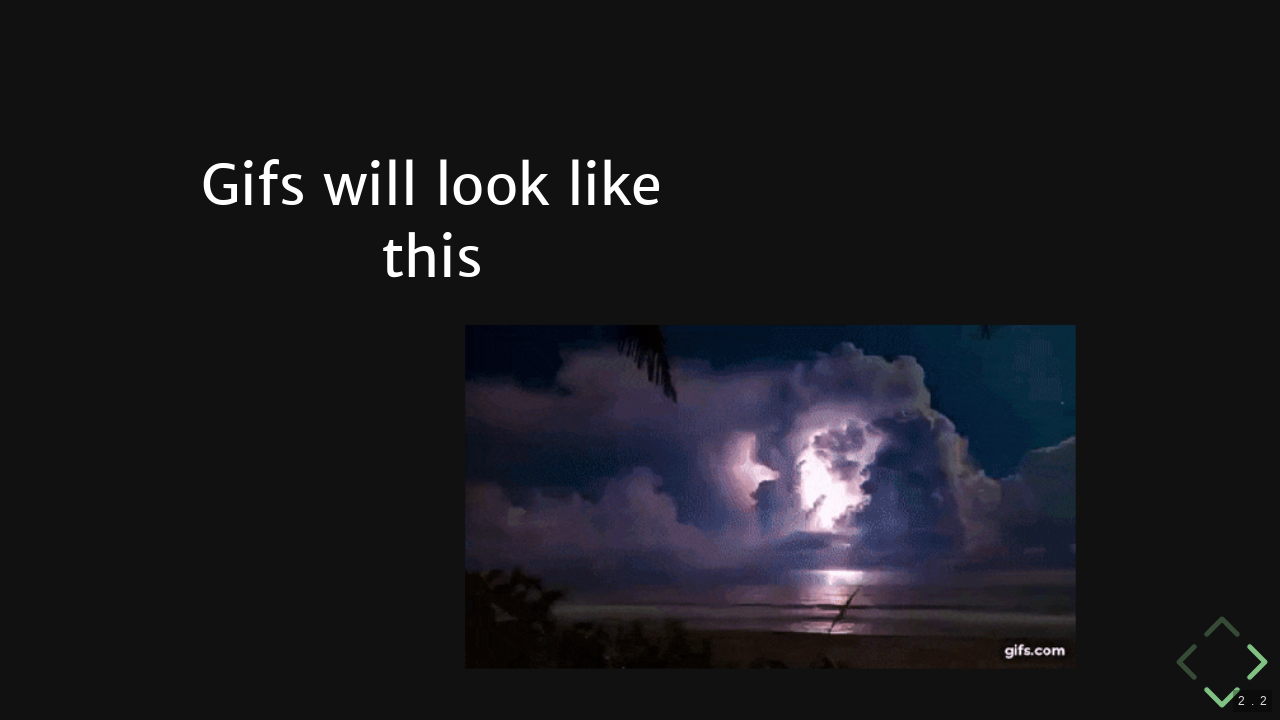

Waited 2 seconds for slide transition
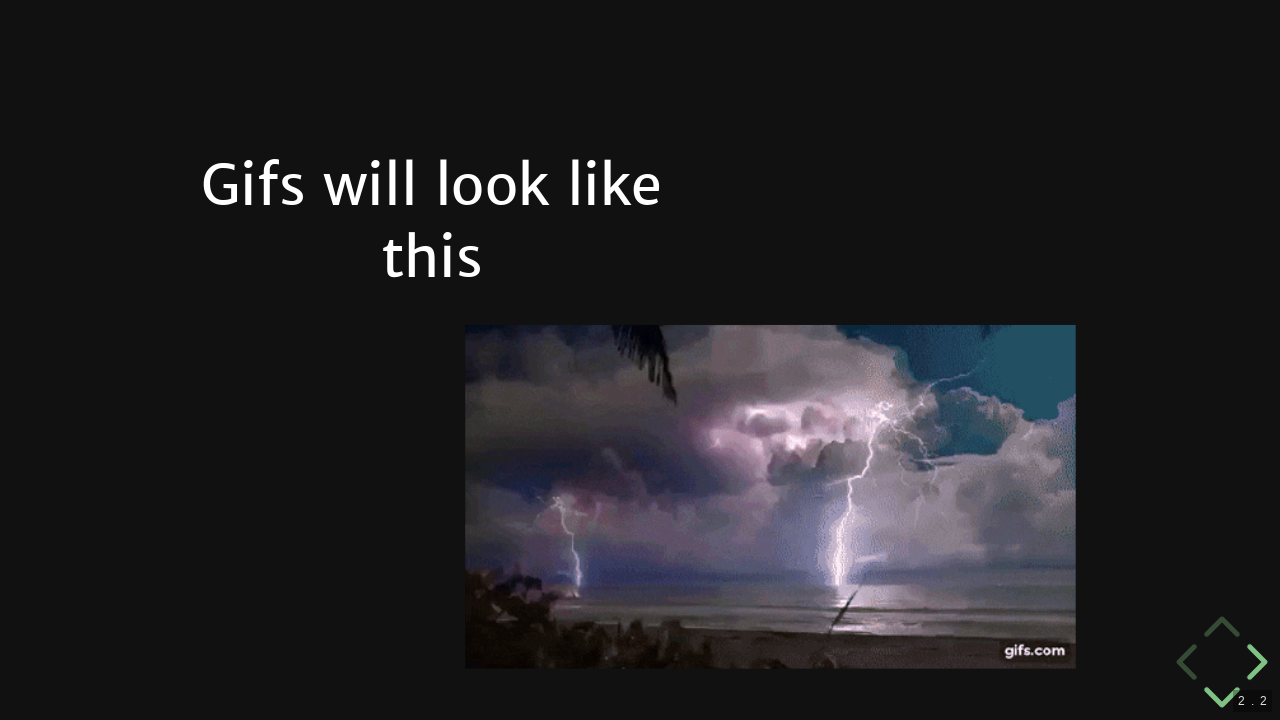

Clicked down navigation button to navigate to next vertical slide at (1222, 695) on .navigate-down
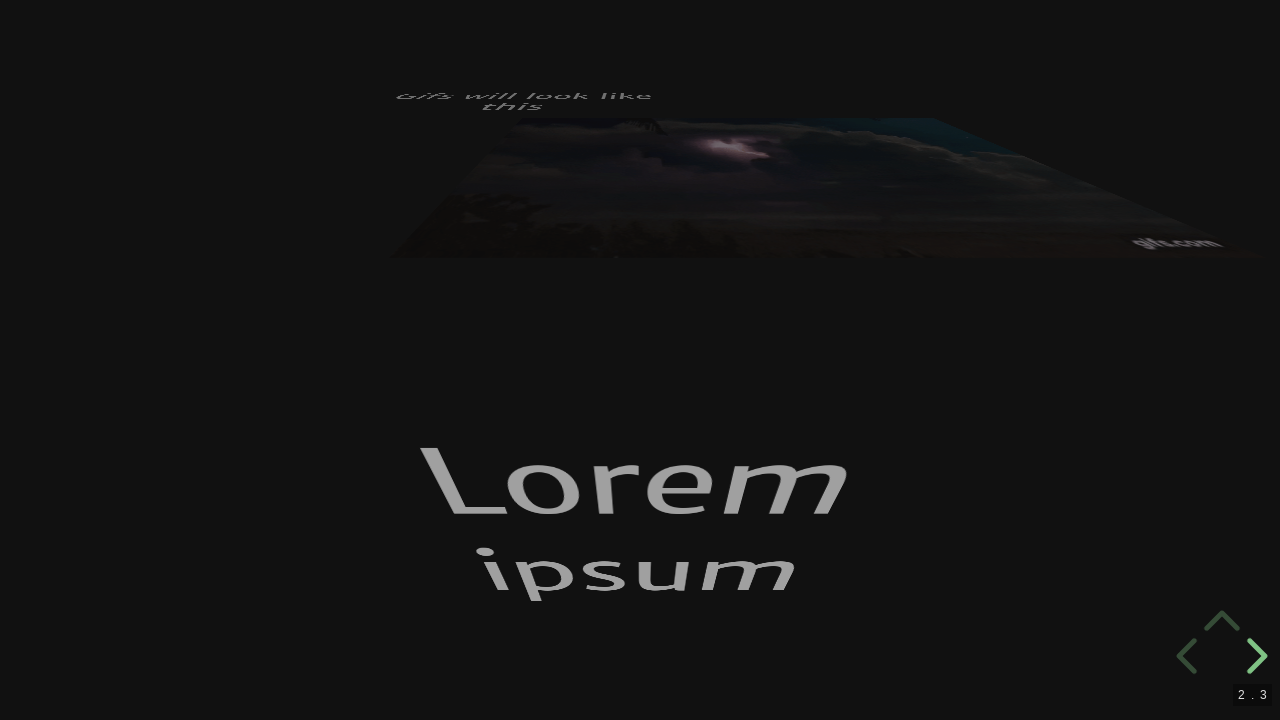

Waited 2 seconds for vertical slide transition
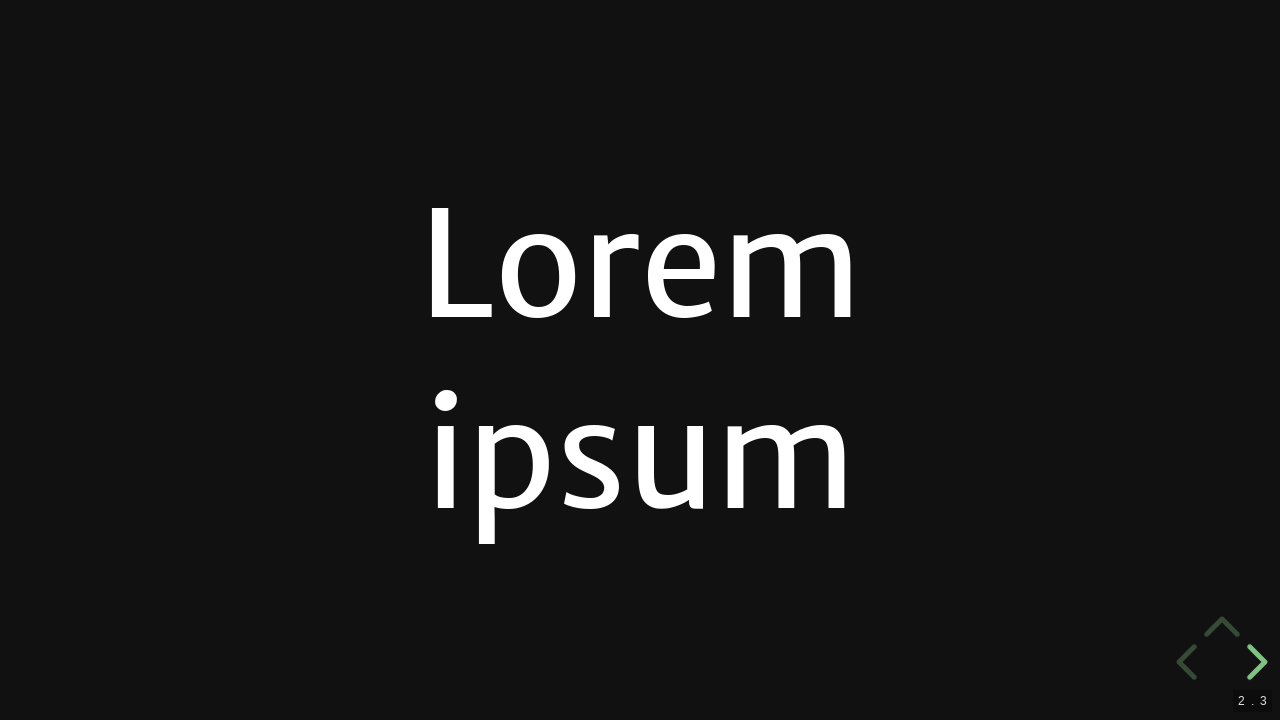

Clicked right navigation button to navigate to next horizontal slide at (1254, 662) on .navigate-right
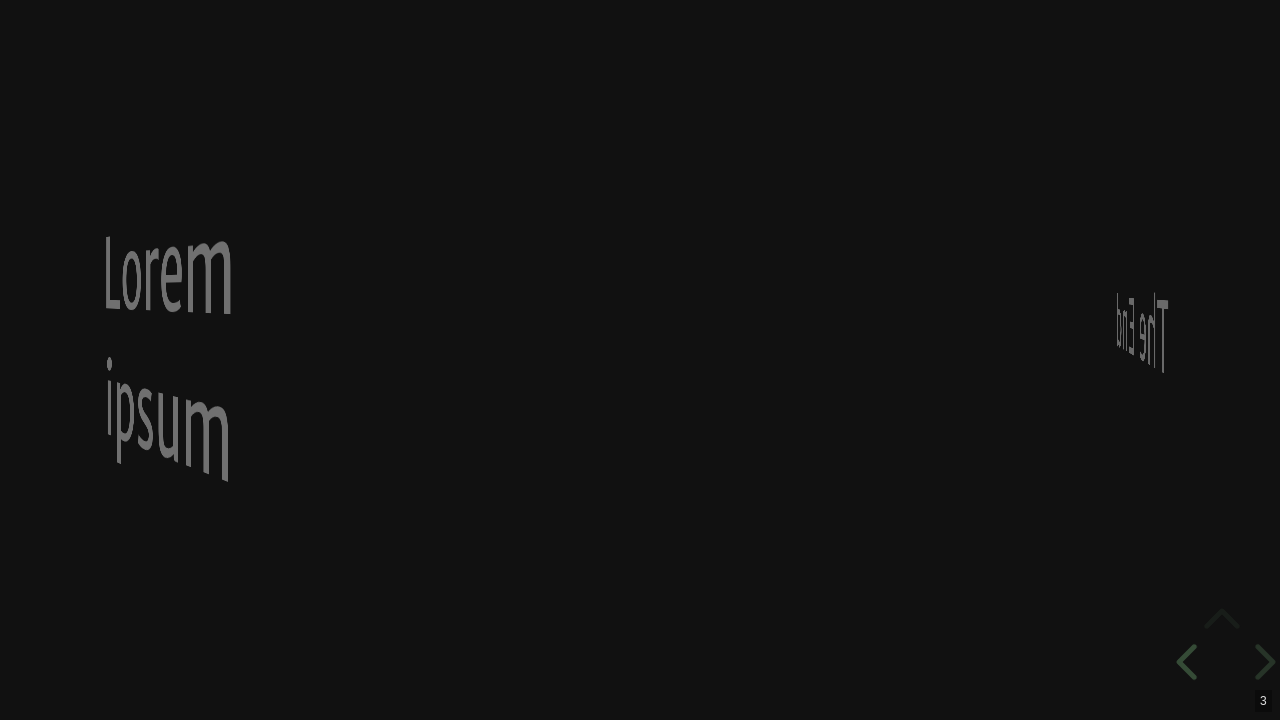

Waited 2 seconds for horizontal slide transition
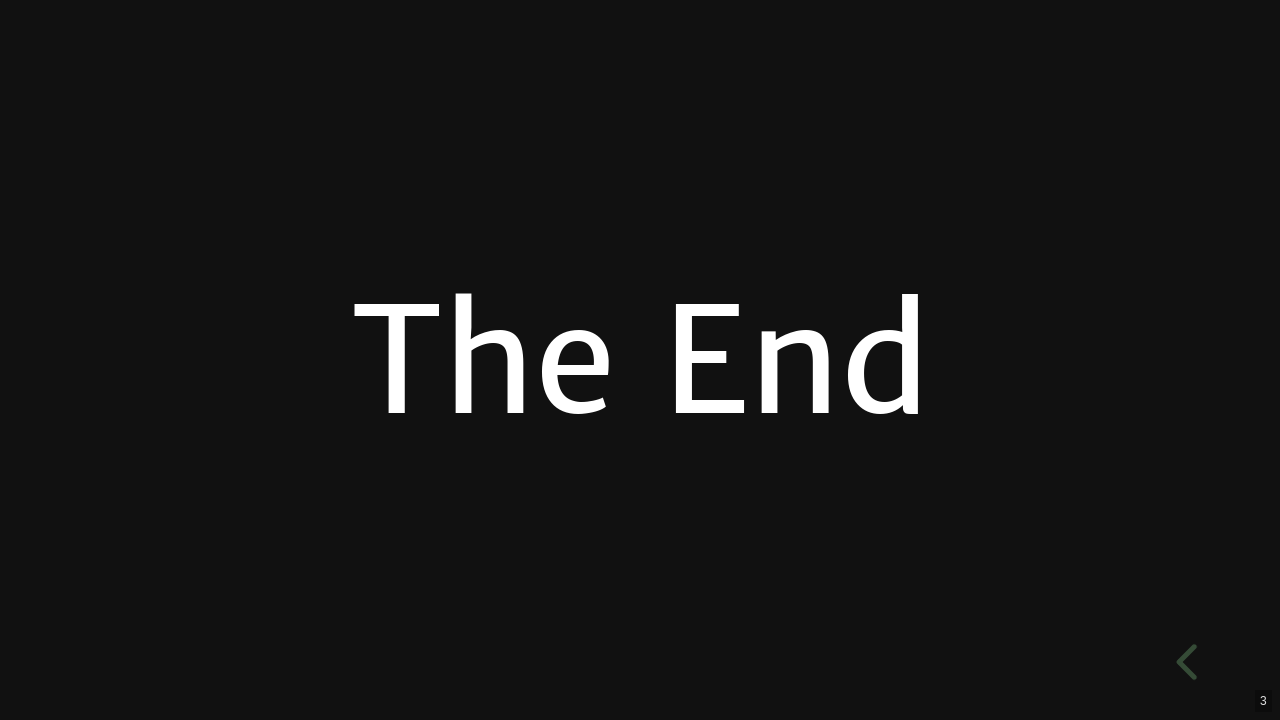

Waited 2 seconds for slide transition
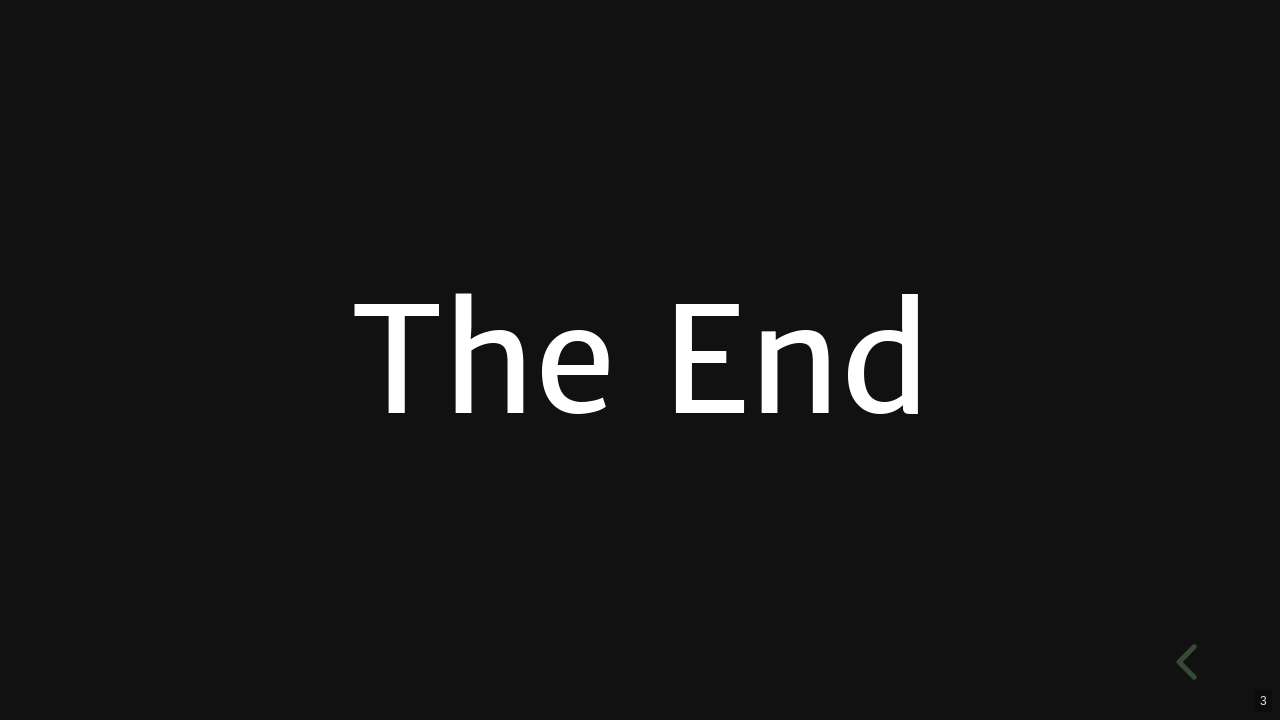

Reached end of presentation - no more navigation buttons enabled
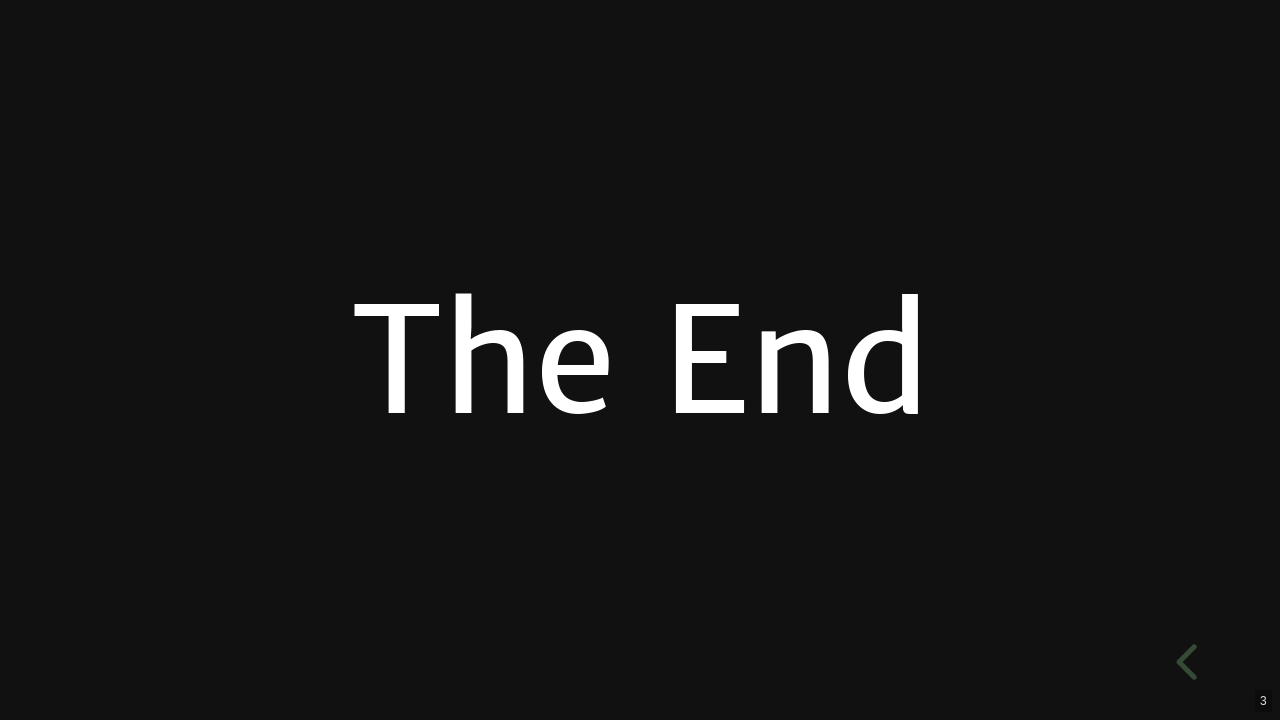

Verified presentation backgrounds element is present
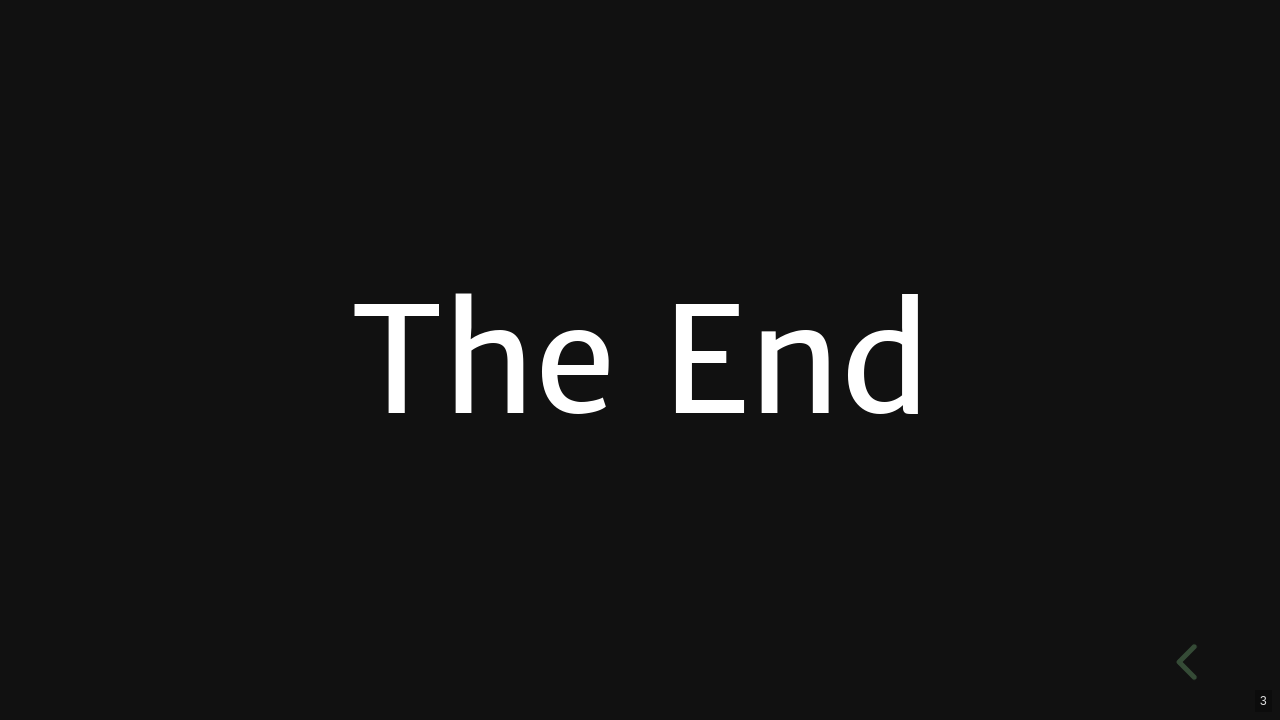

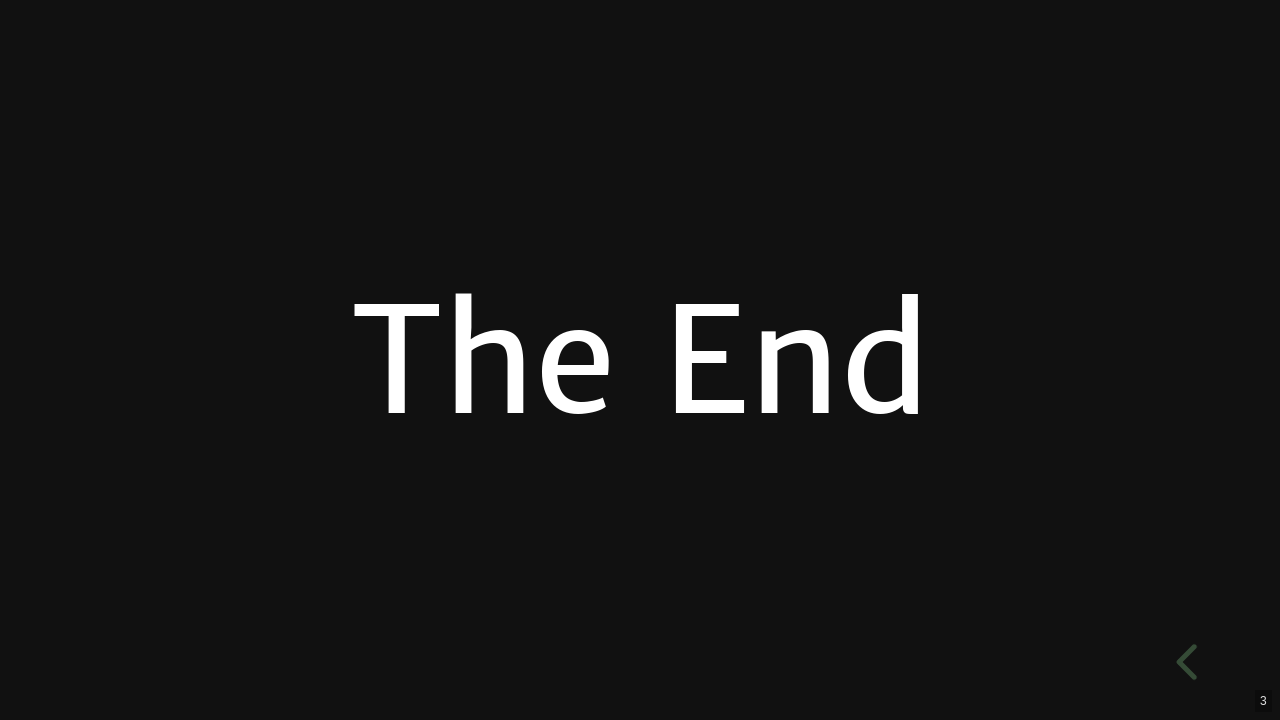